Tests submitting an answer on a Stepik lesson page by scrolling to the answer textarea, entering a response, and clicking the submit button.

Starting URL: https://stepik.org/lesson/25969/step/12

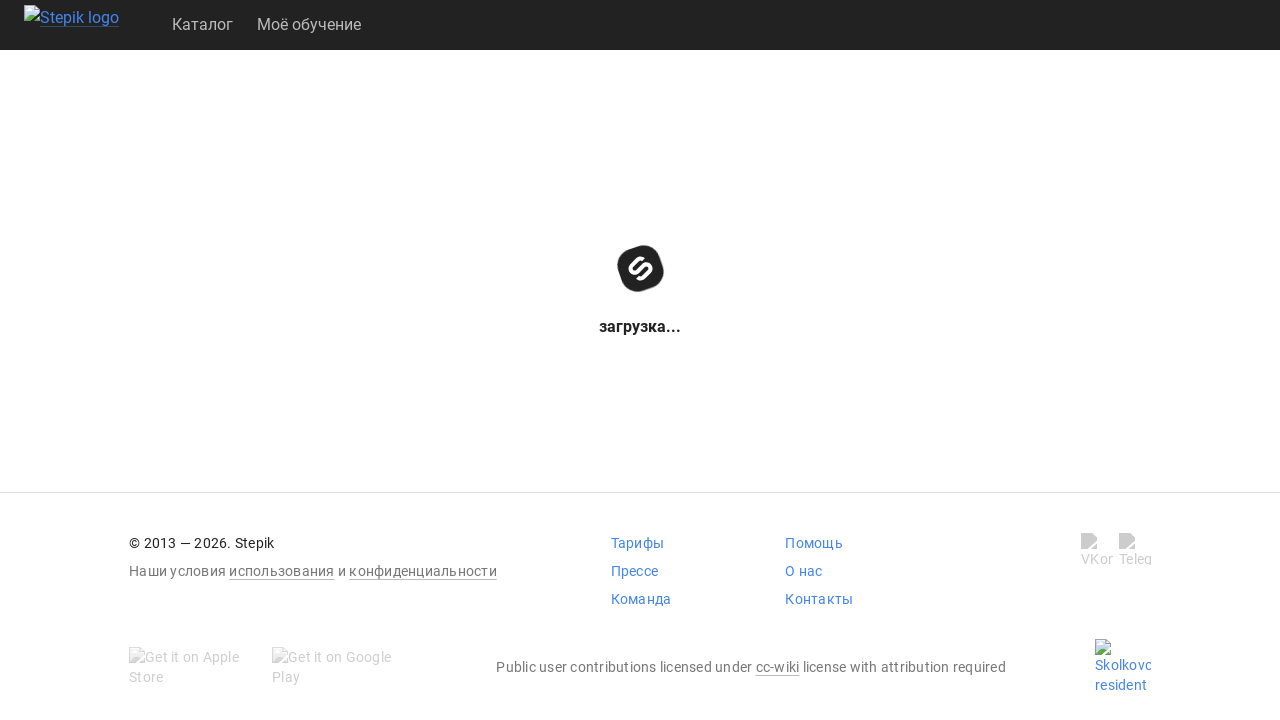

Scrolled down 200px to make textarea visible
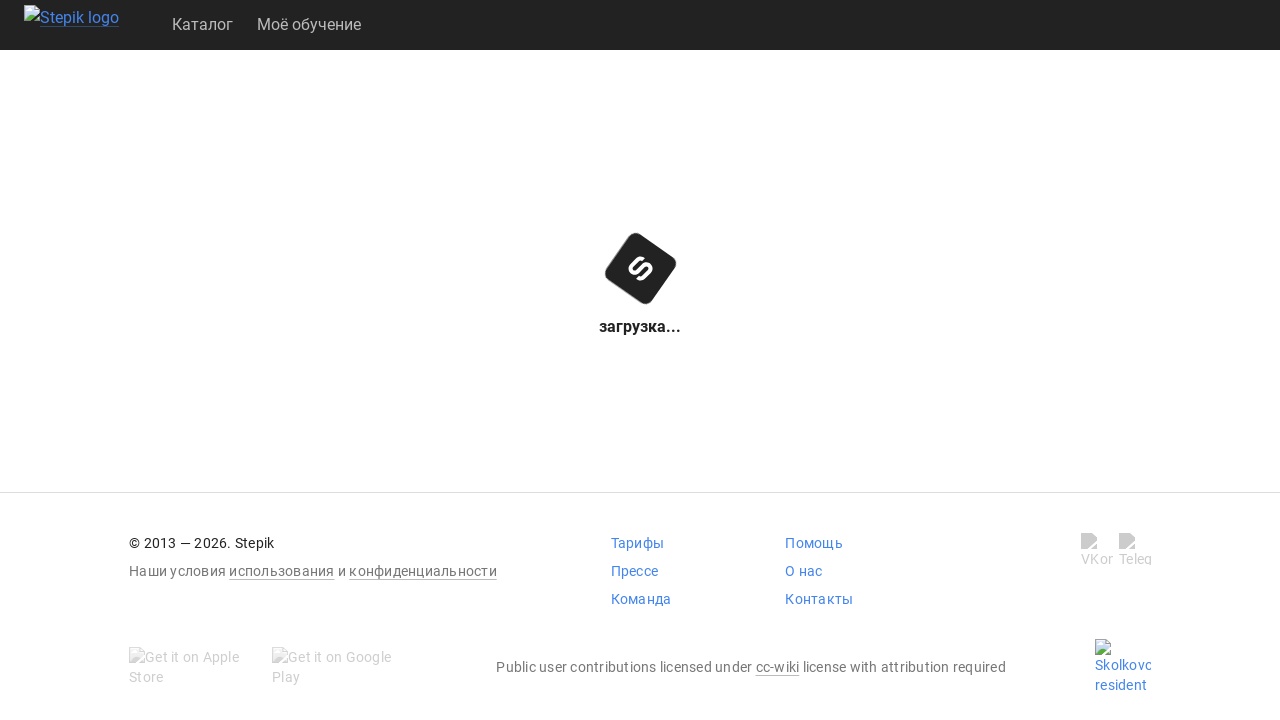

Answer textarea is now visible
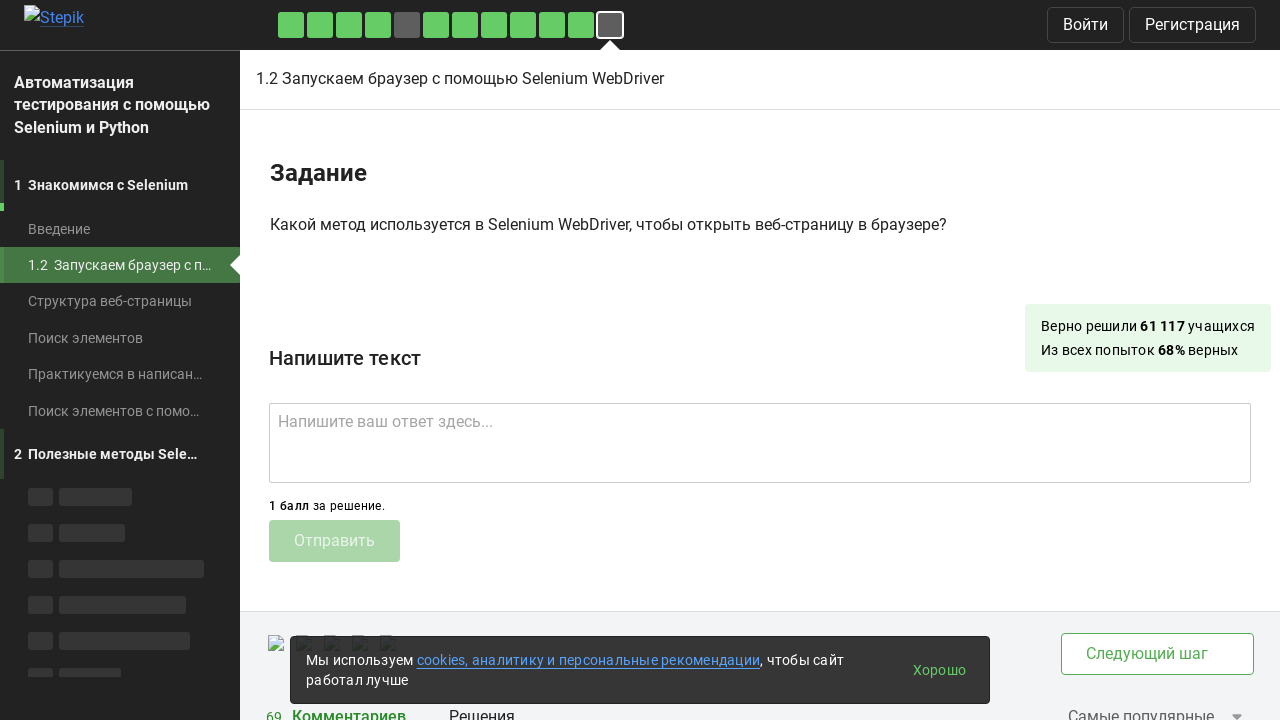

Entered answer 'get()' into the textarea on .textarea
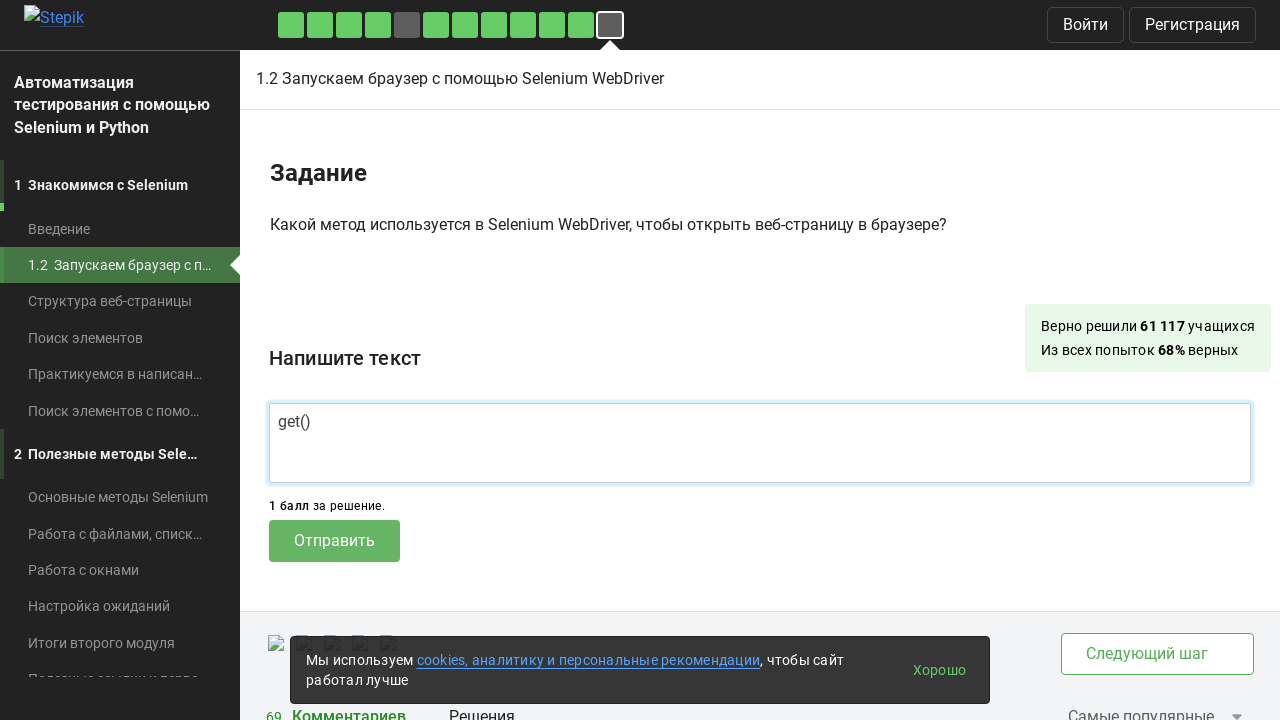

Clicked the submit button to submit the answer at (334, 541) on .submit-submission
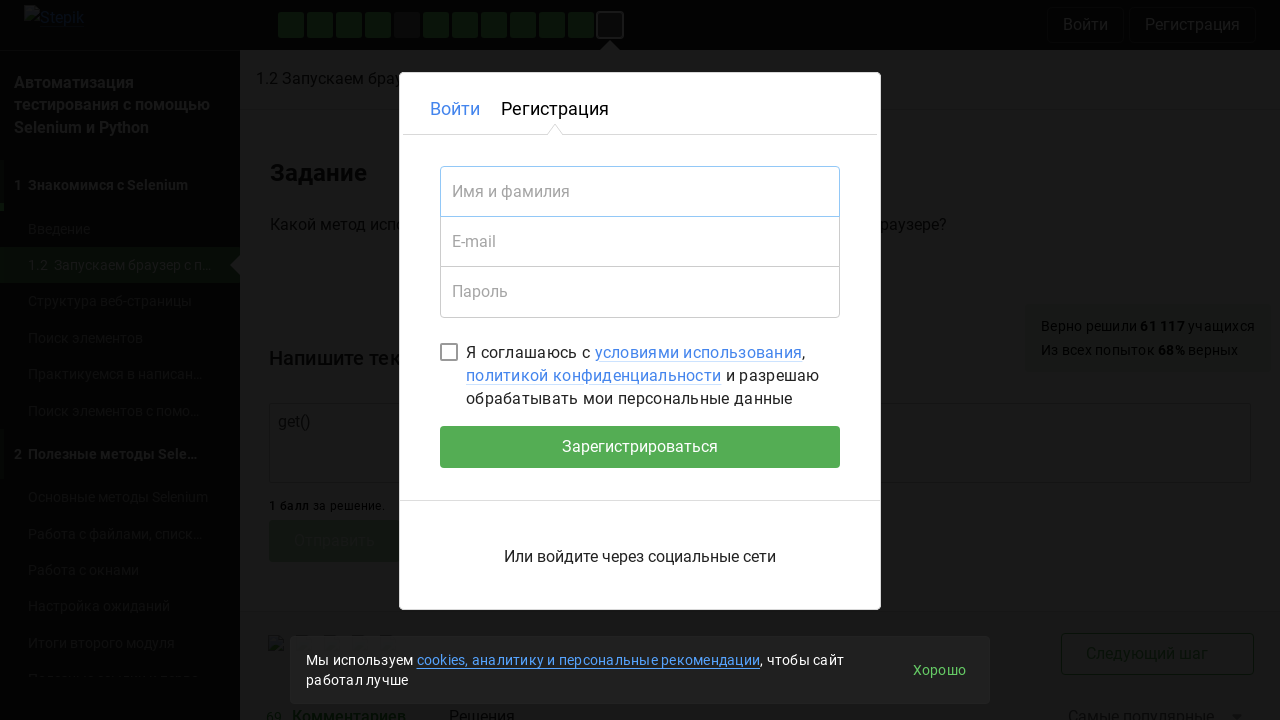

Waited 2 seconds for answer submission to process
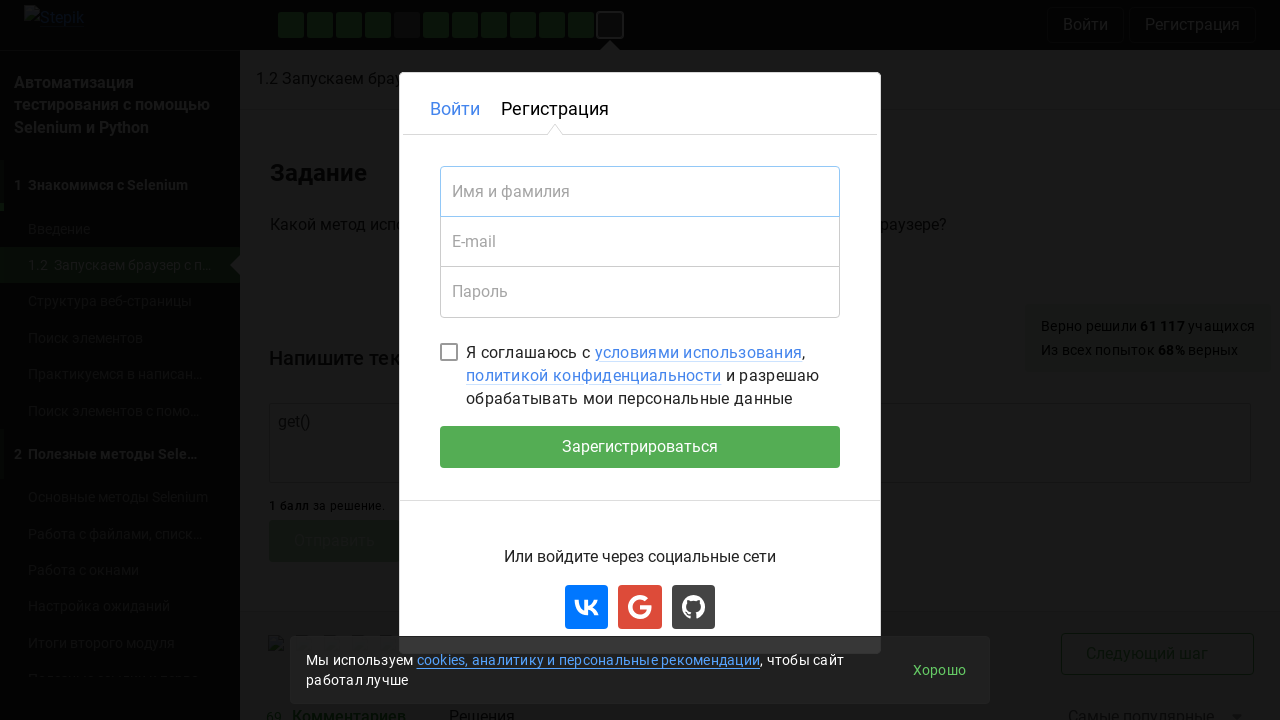

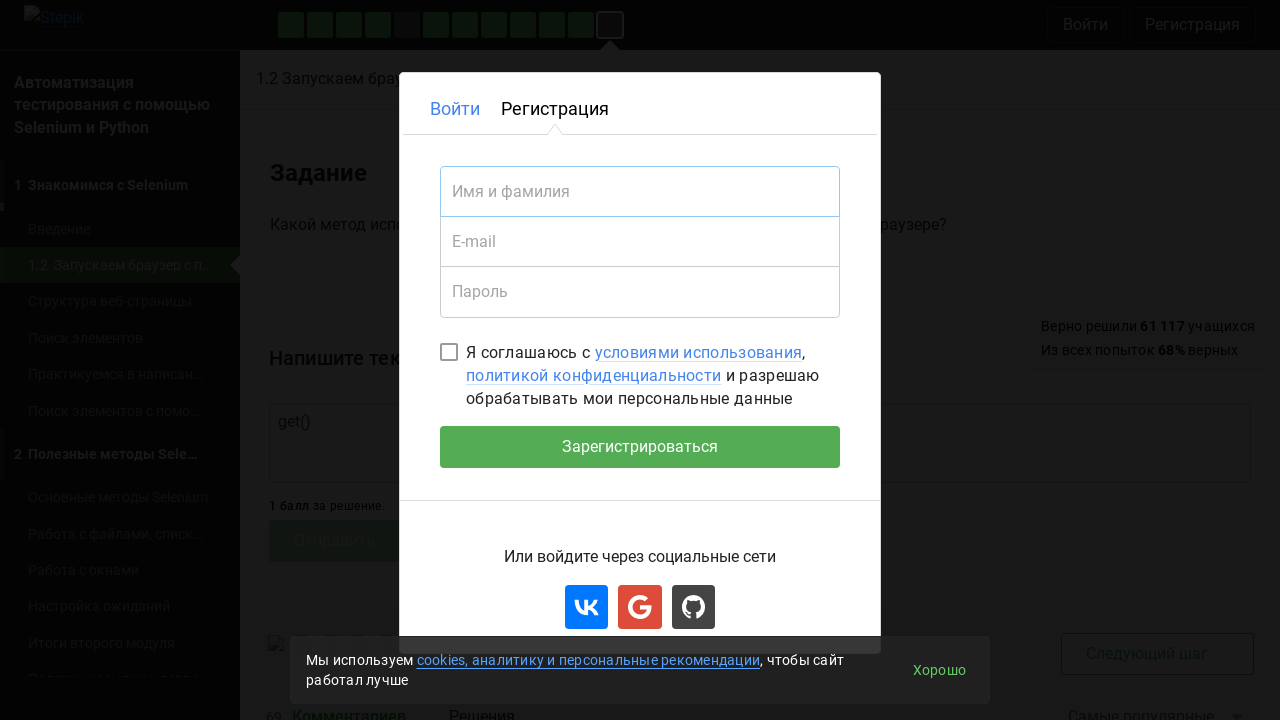